Tests Skandi form submission with valid hand draw numbers and verifies lottery data is displayed

Starting URL: https://lotto-ashen.vercel.app/skandi

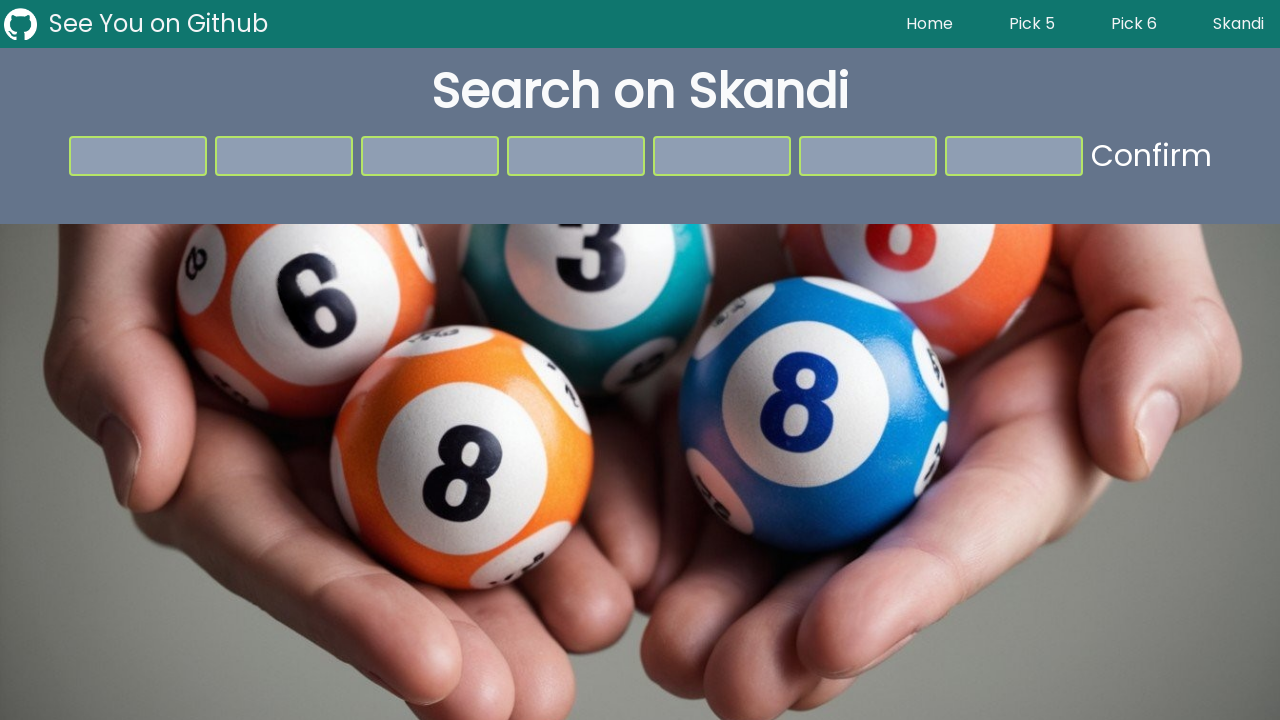

Filled number input 1 with value 19 on input[type='number']:nth-of-type(1)
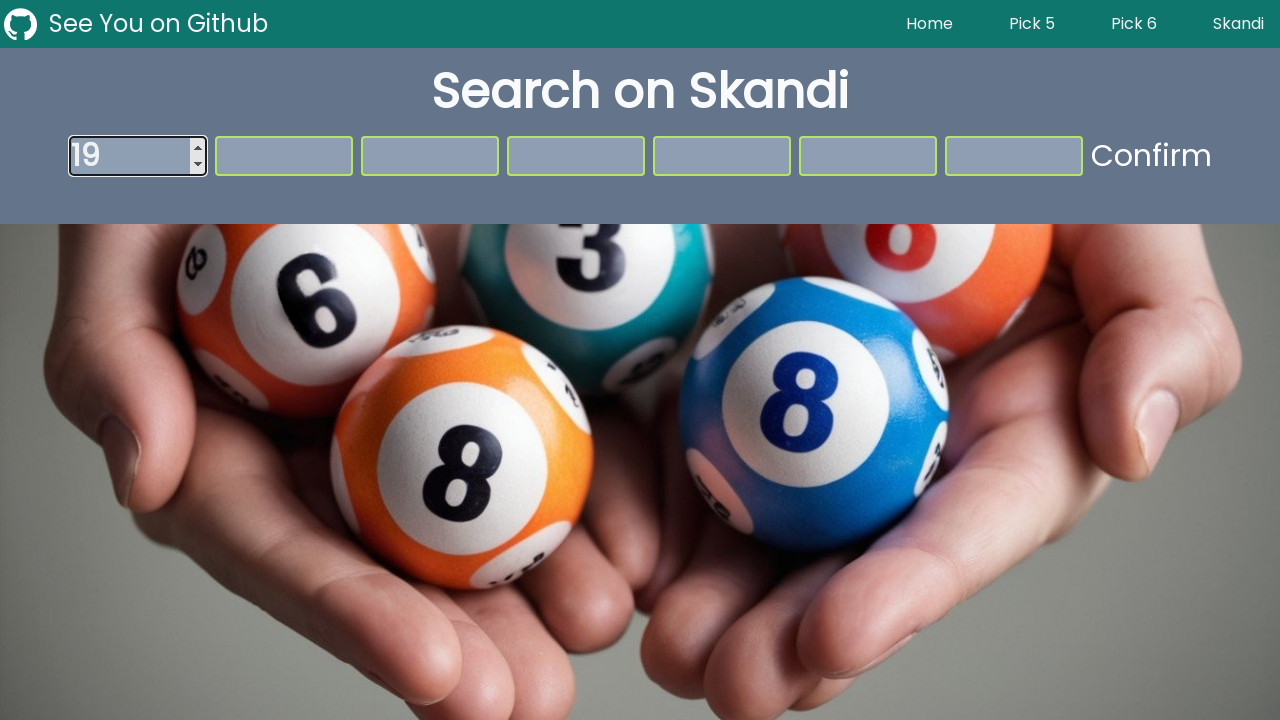

Filled number input 2 with value 14 on input[type='number']:nth-of-type(2)
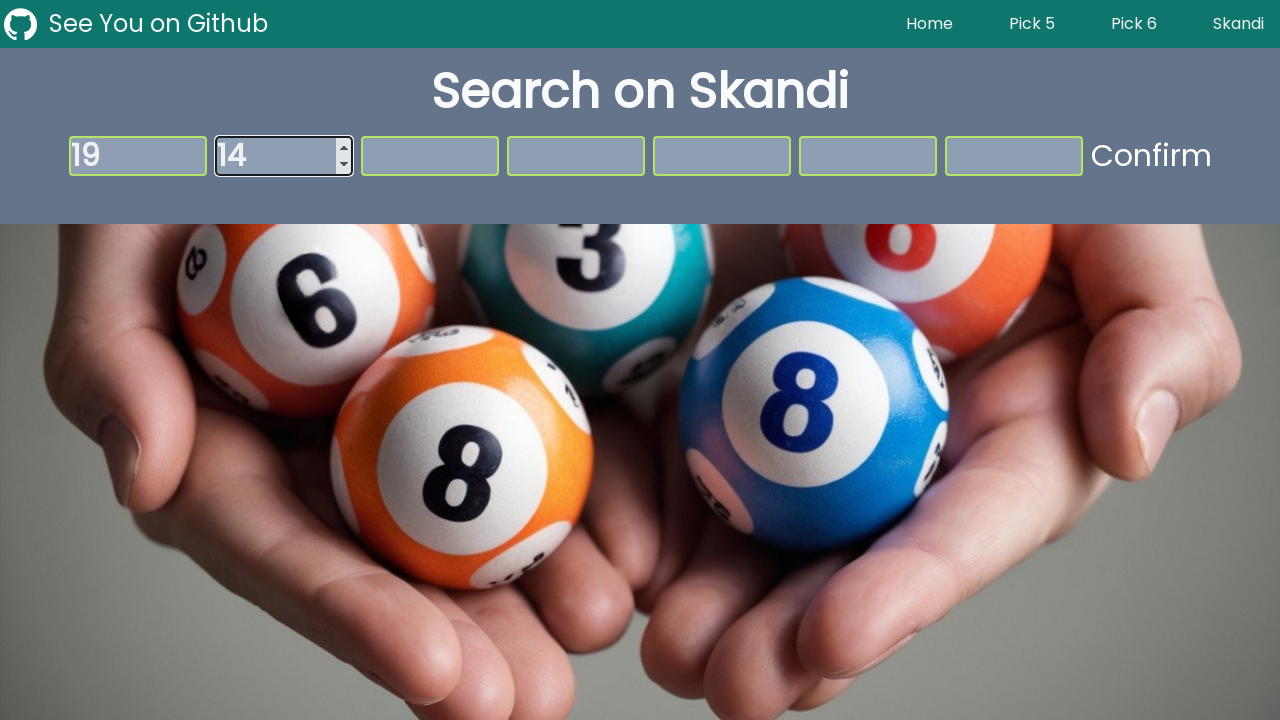

Filled number input 3 with value 35 on input[type='number']:nth-of-type(3)
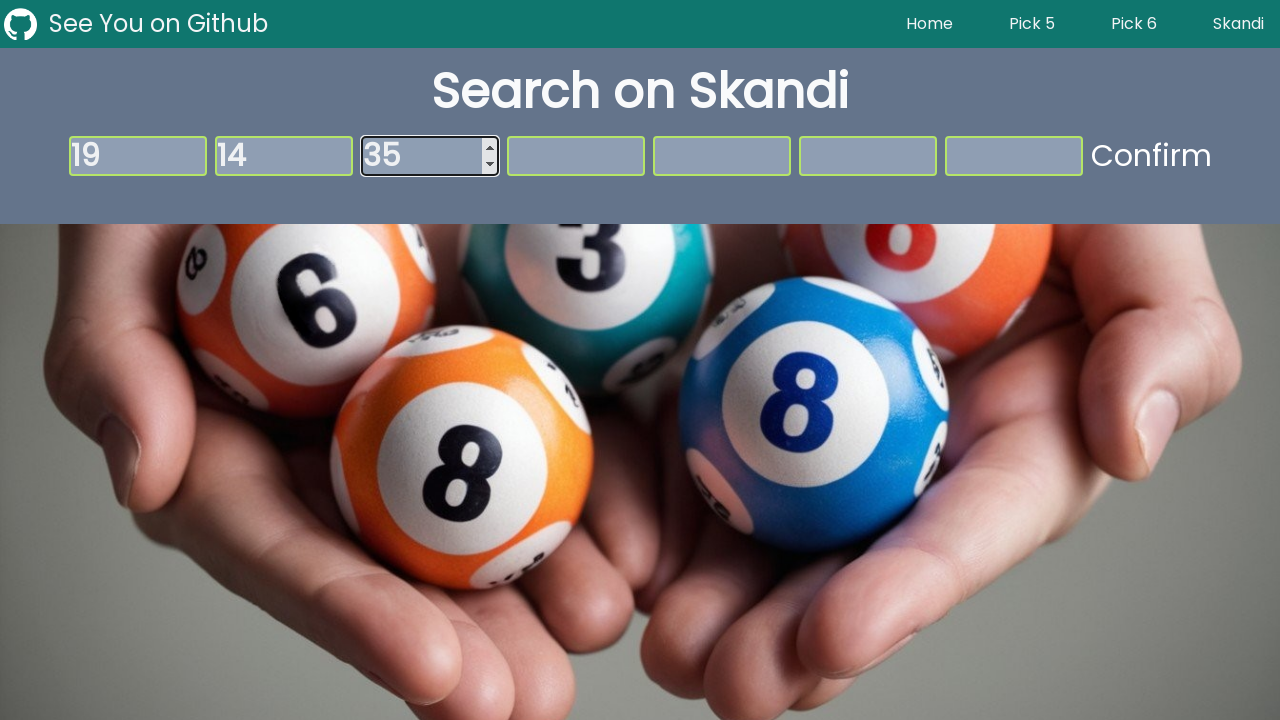

Filled number input 4 with value 27 on input[type='number']:nth-of-type(4)
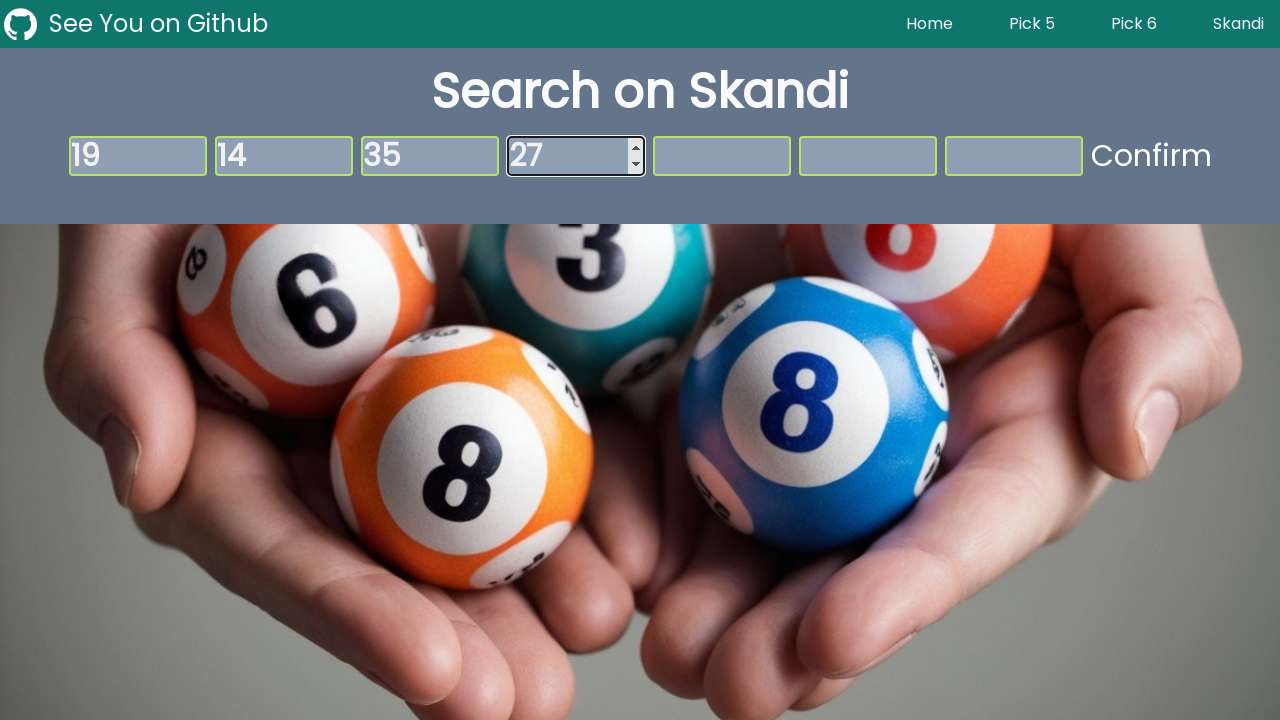

Filled number input 5 with value 20 on input[type='number']:nth-of-type(5)
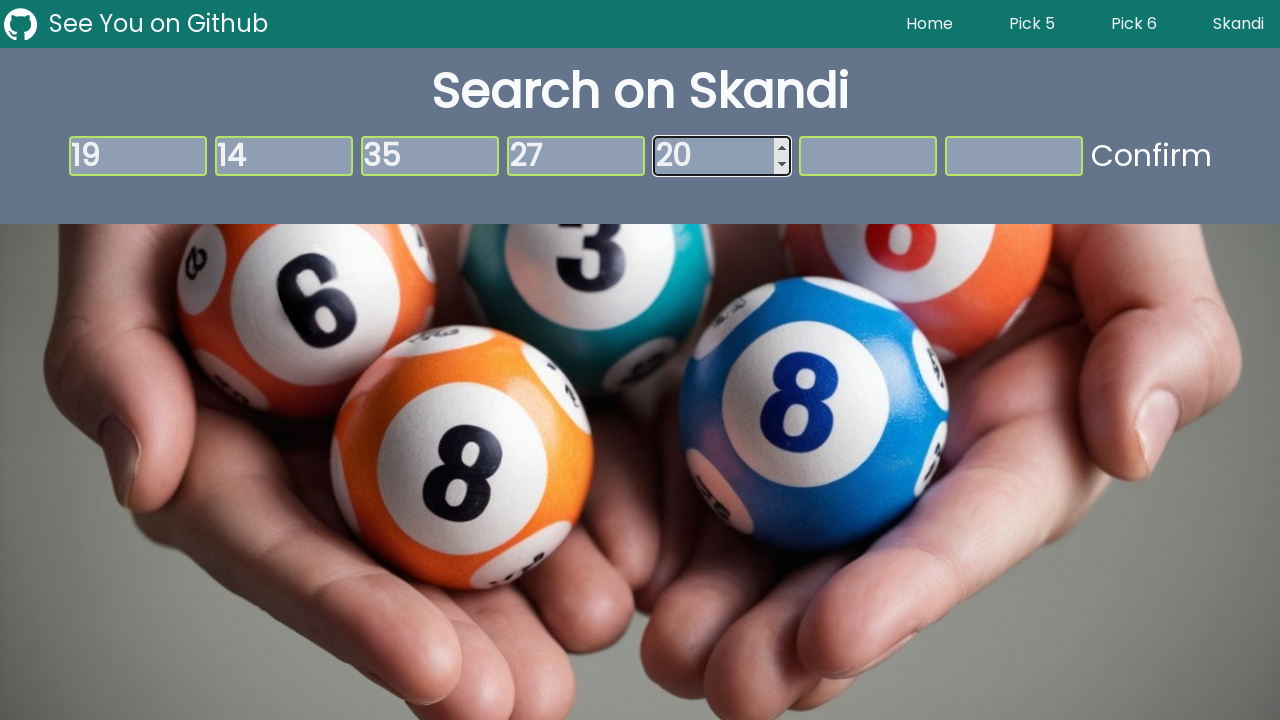

Filled number input 6 with value 16 on input[type='number']:nth-of-type(6)
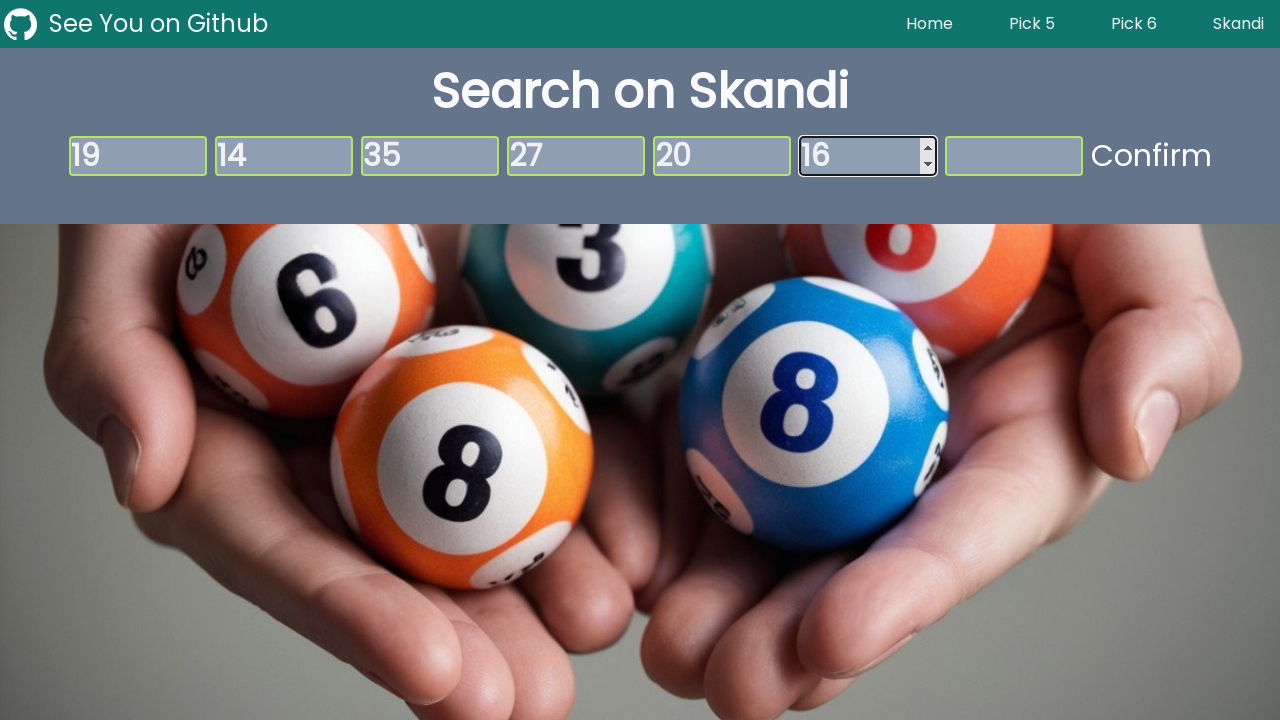

Filled number input 7 with value 13 on input[type='number']:nth-of-type(7)
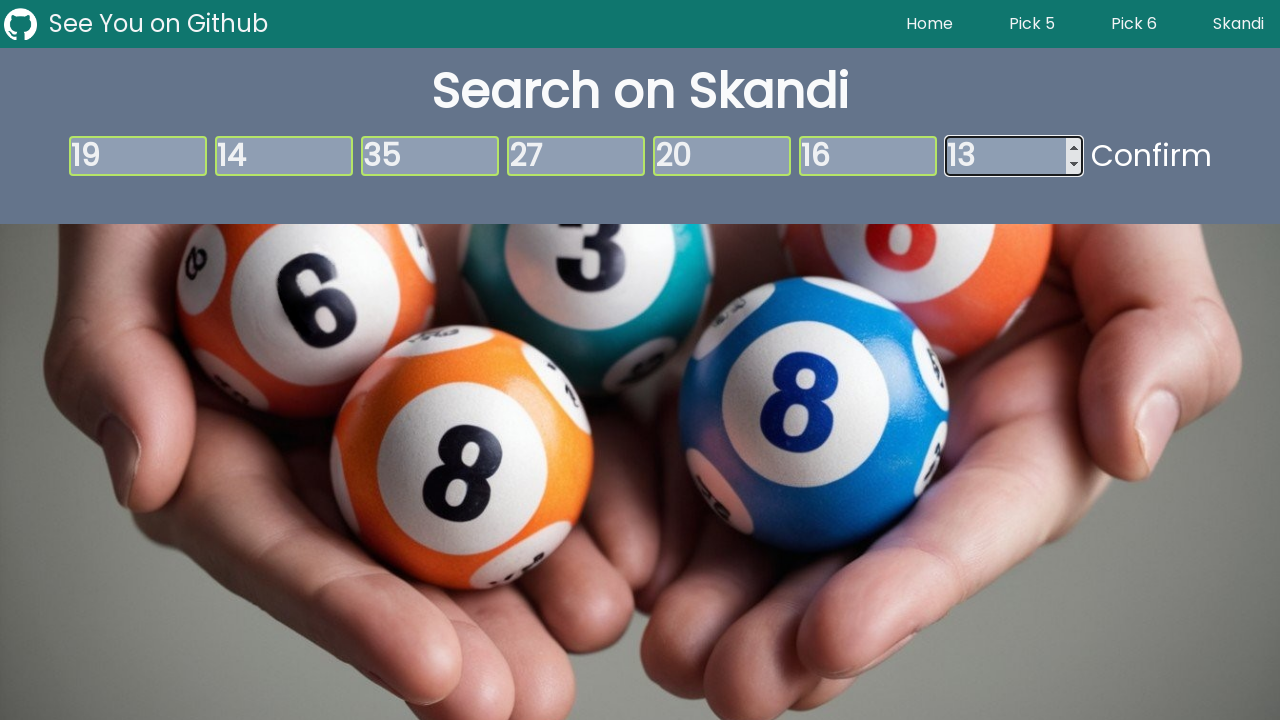

Clicked submit button to submit Skandi form with hand draw numbers at (1151, 156) on button[type='submit']
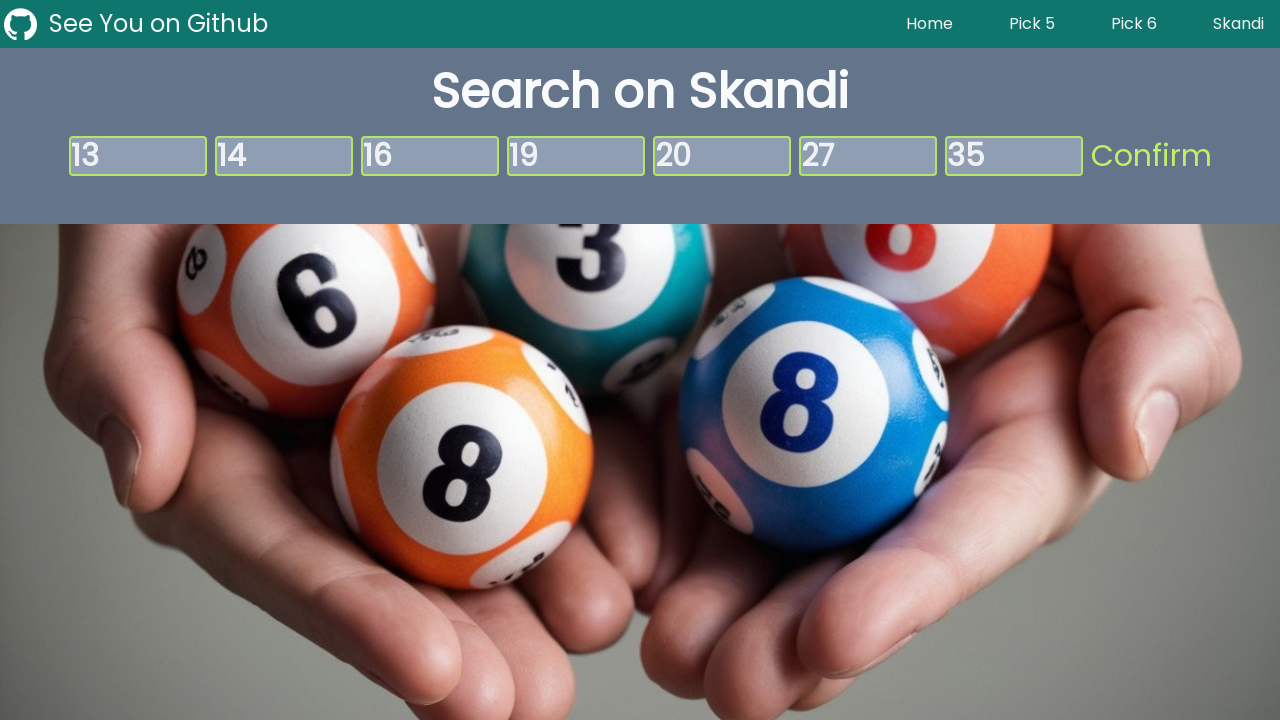

Verified lottery amount is displayed: 392.476.815 Ft
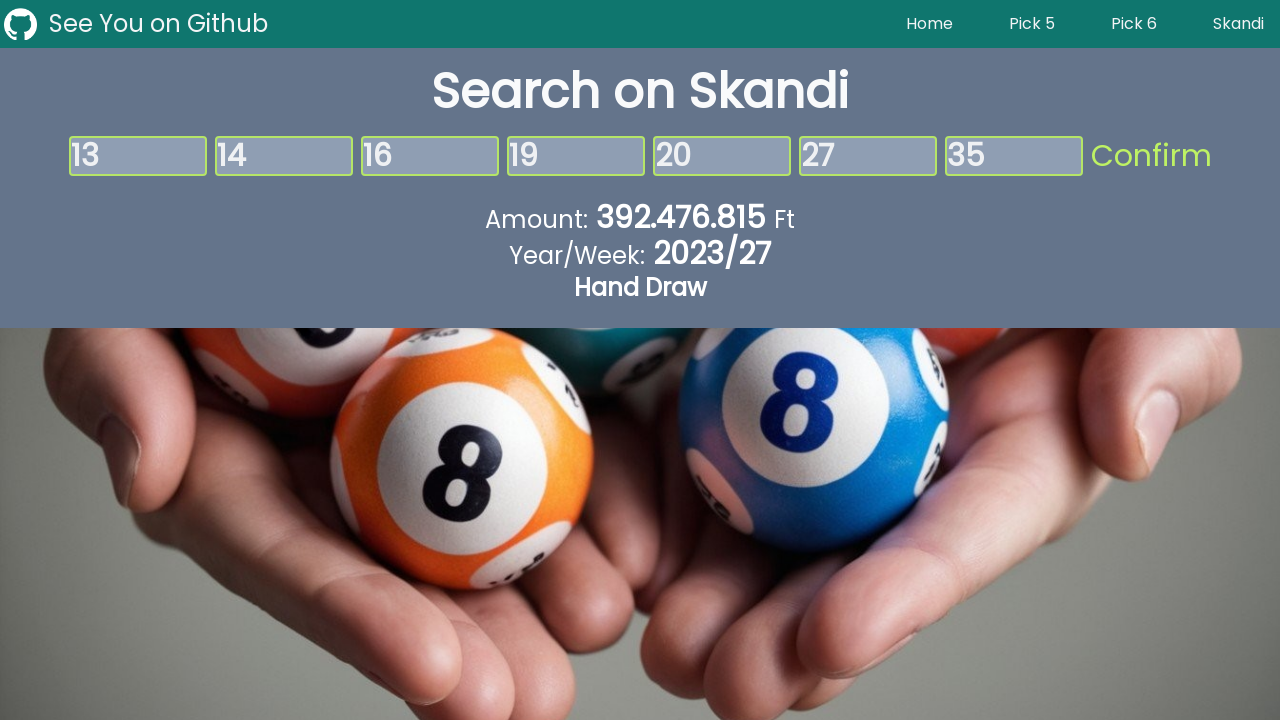

Verified year/week is displayed: 2023/27
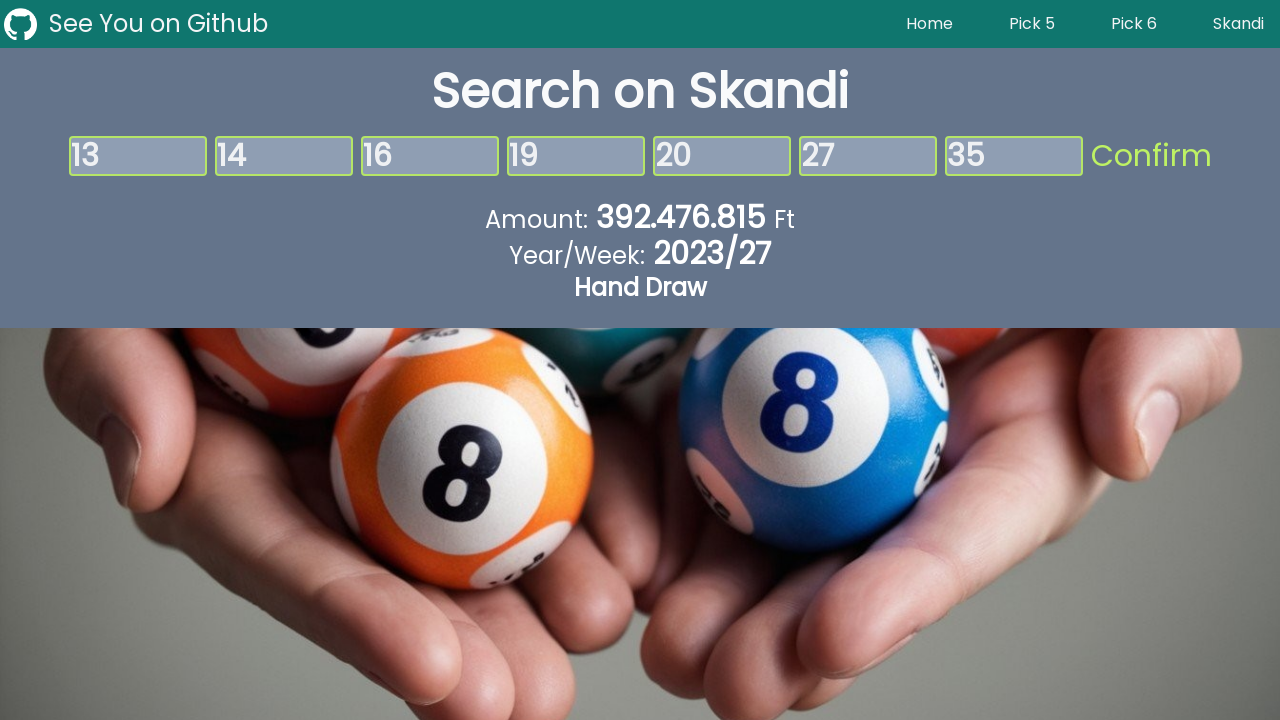

Verified Hand Draw label is displayed
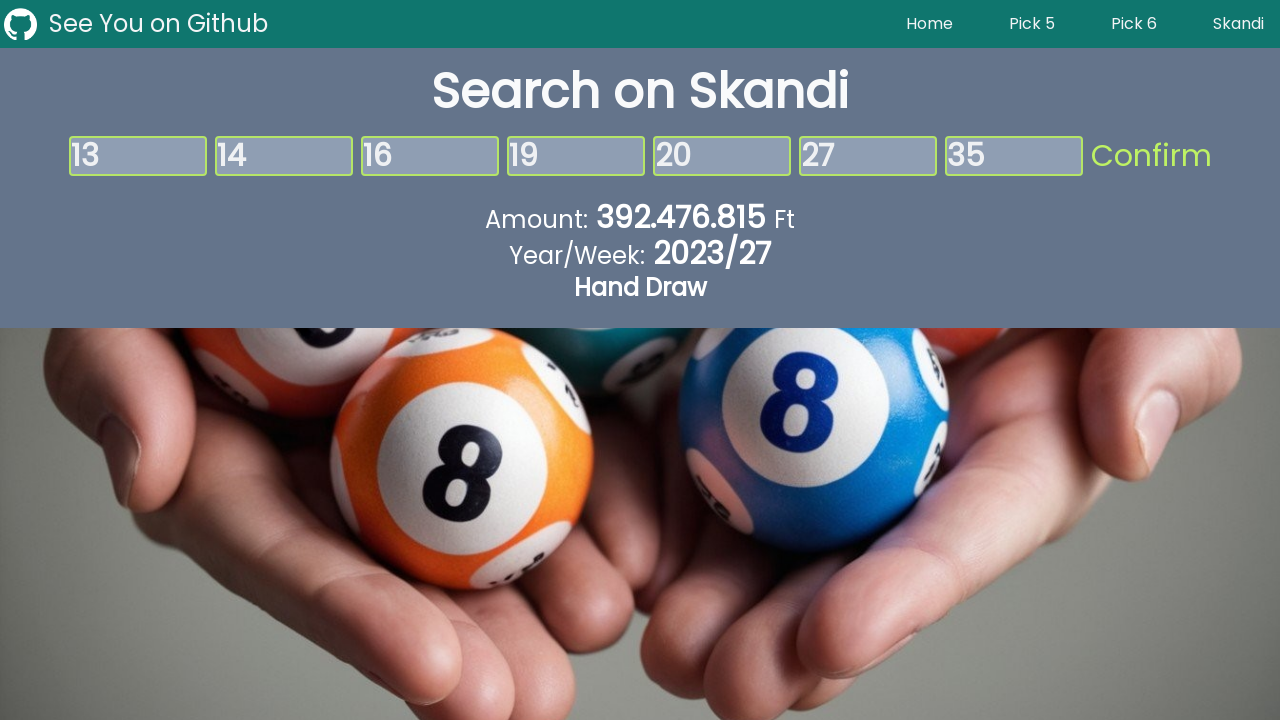

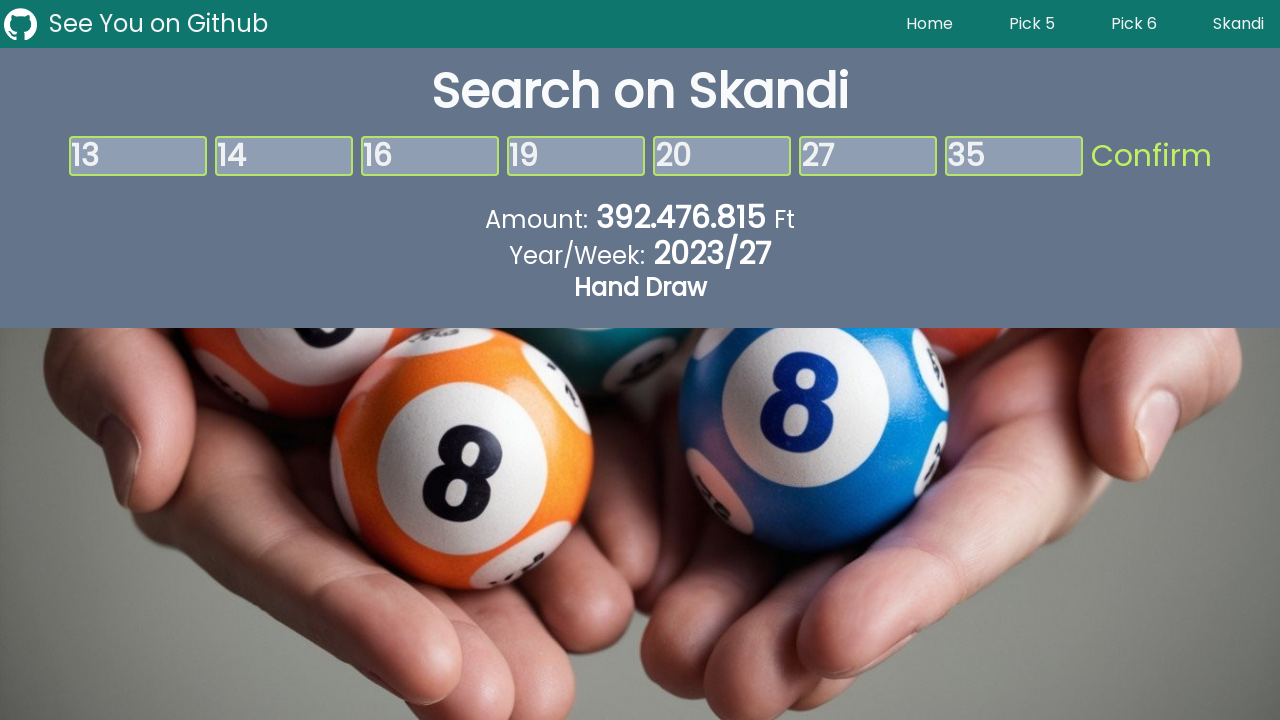